Tests a text box form by filling in user details (name, email, addresses) using keyboard navigation and copy-paste operations, then submitting the form

Starting URL: https://demoqa.com/text-box

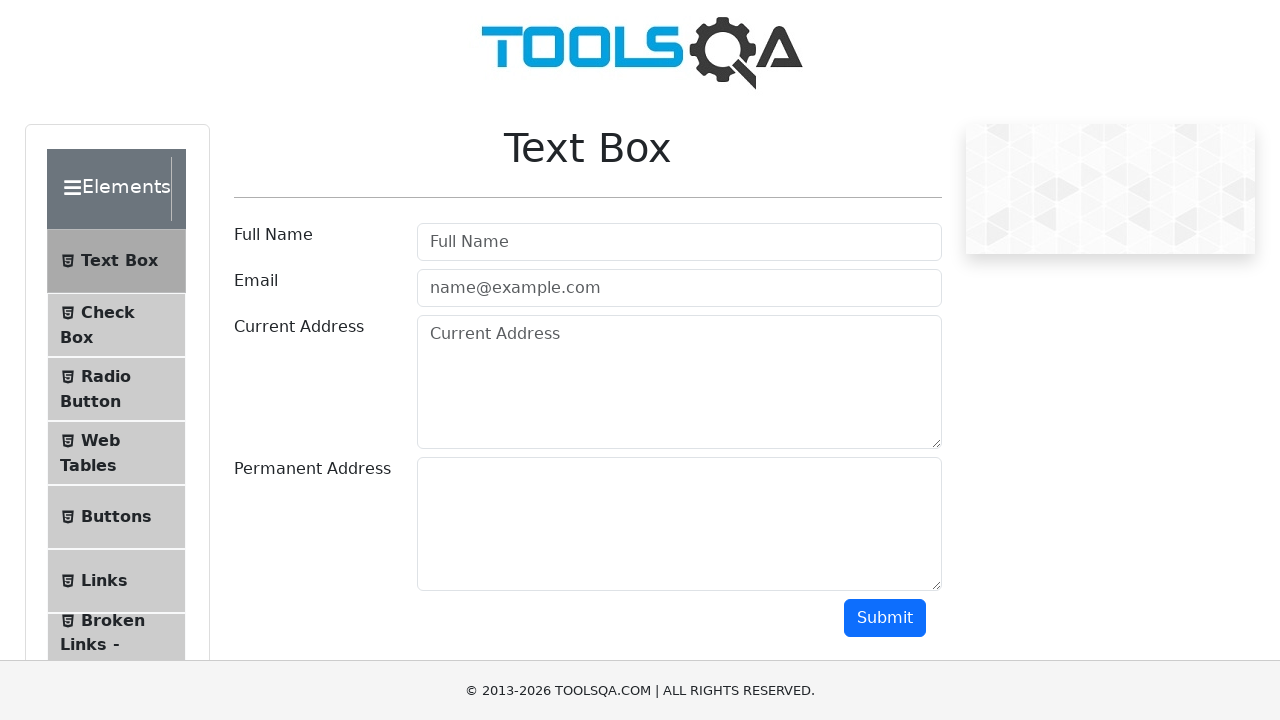

Filled username field with 'Roshan Ledange' on //input[@id="userName"]
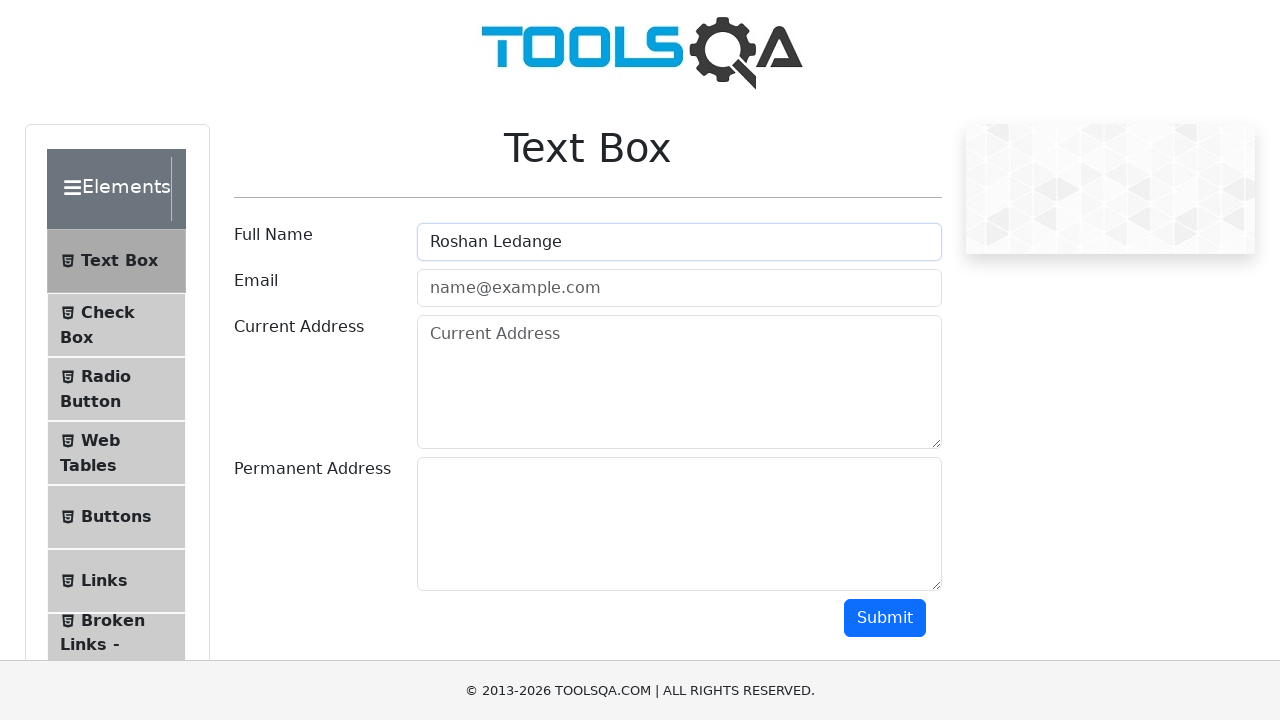

Pressed Tab to navigate to email field on //input[@id="userName"]
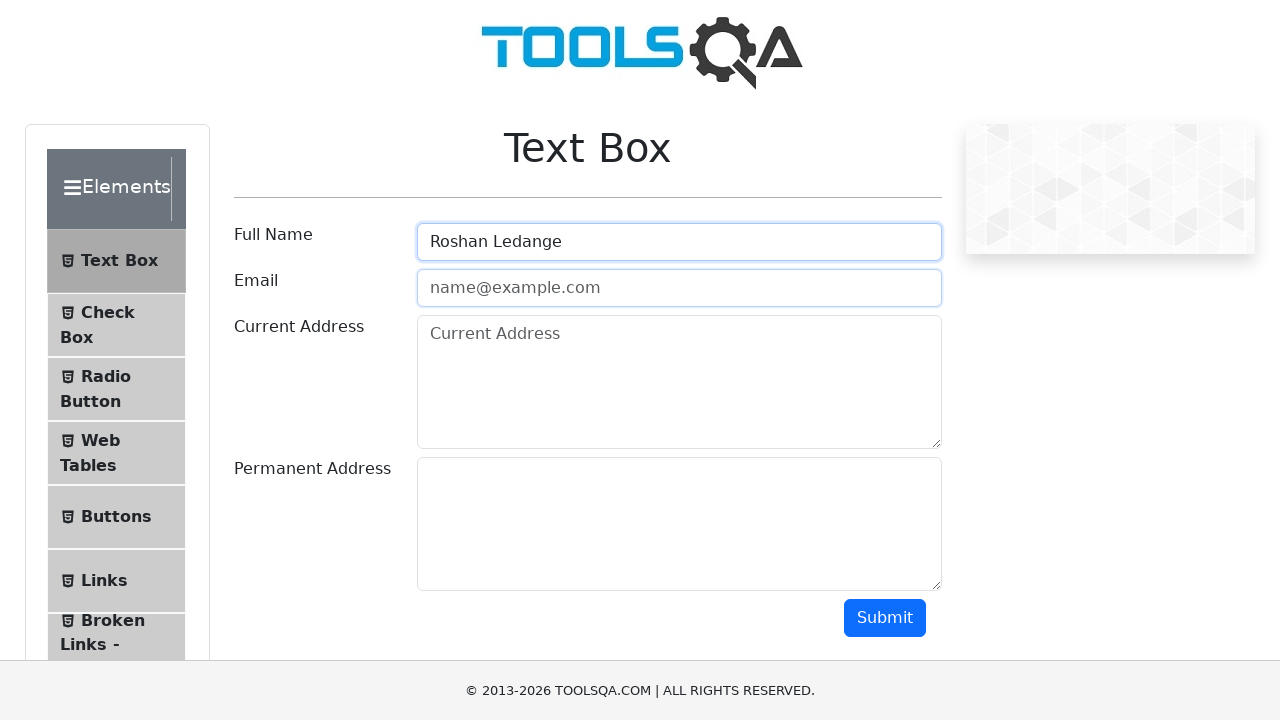

Filled email field with 'rledange123@gmail.com' on //input[@id="userEmail"]
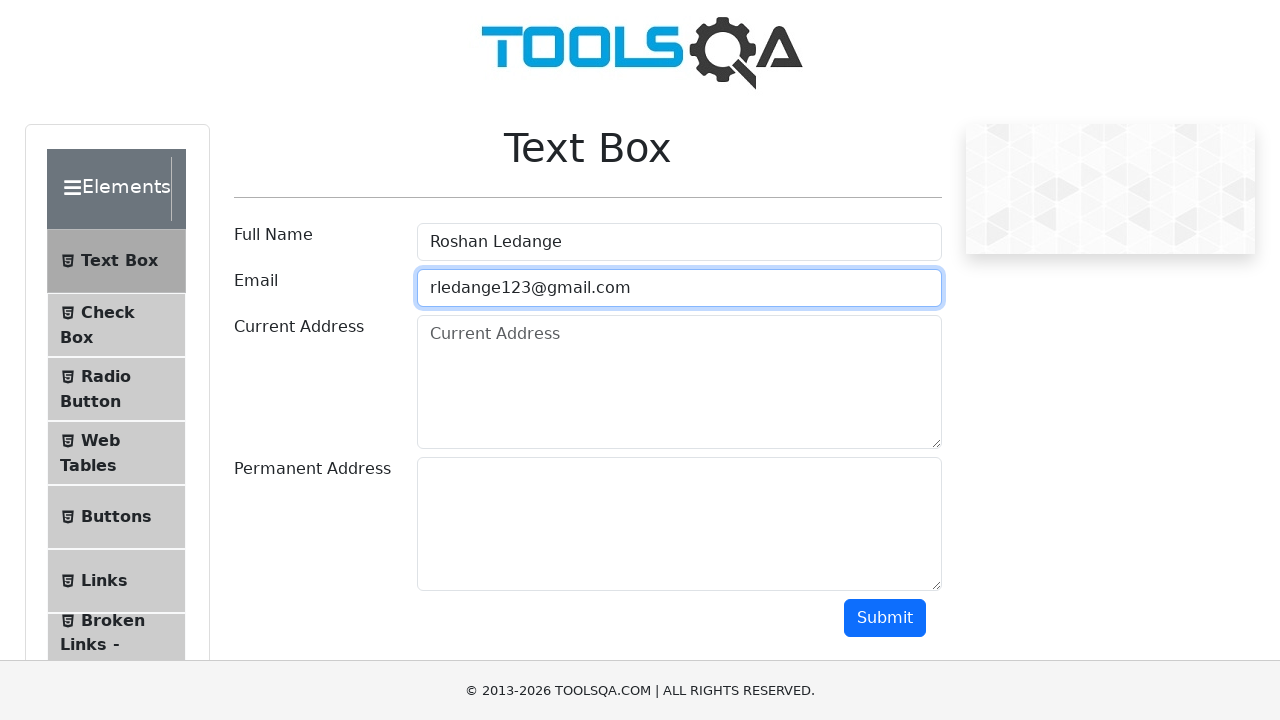

Pressed Tab to navigate to current address field on //input[@id="userEmail"]
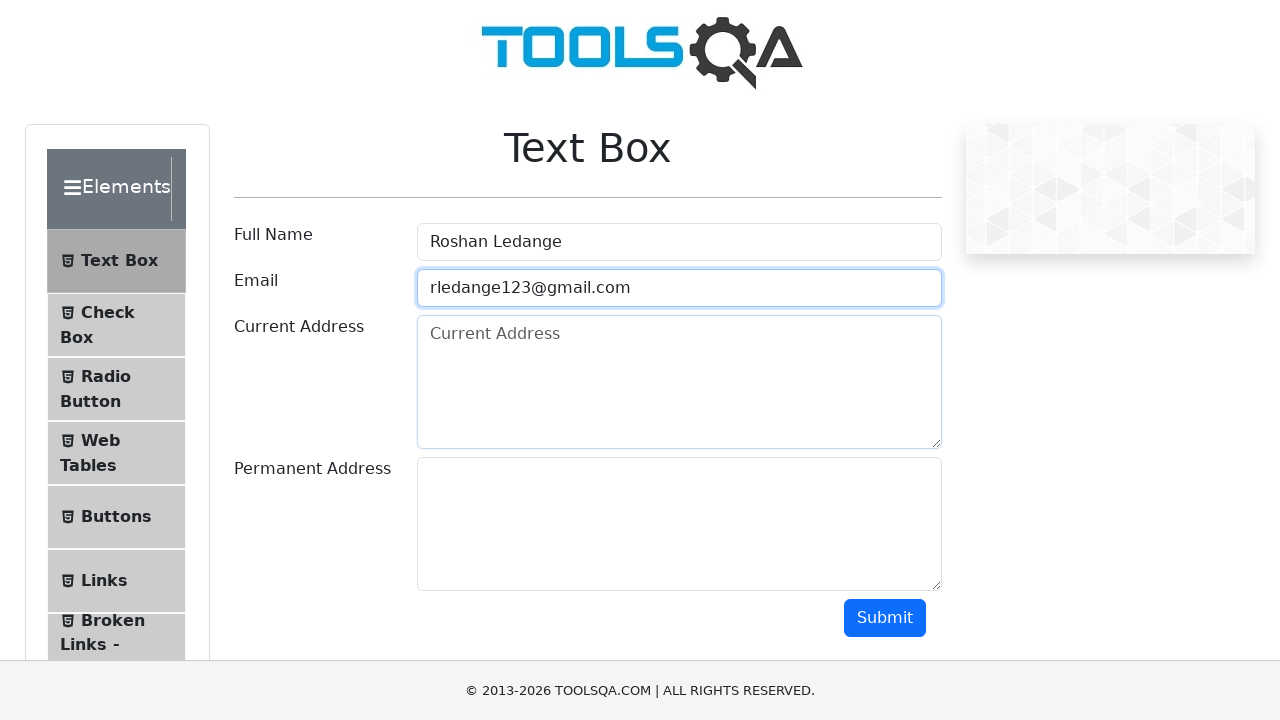

Filled current address field with 'Sadhankarwadi,wani' on //textarea[@id="currentAddress"]
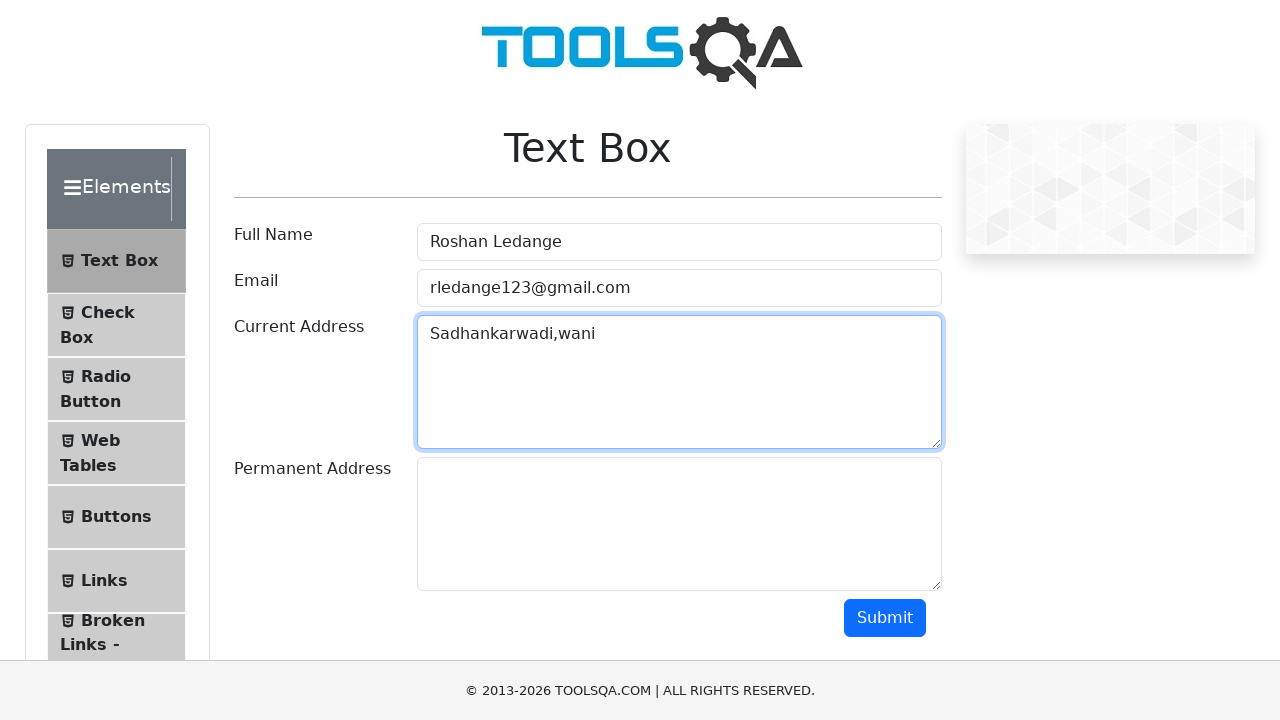

Selected all text in current address field on //textarea[@id="currentAddress"]
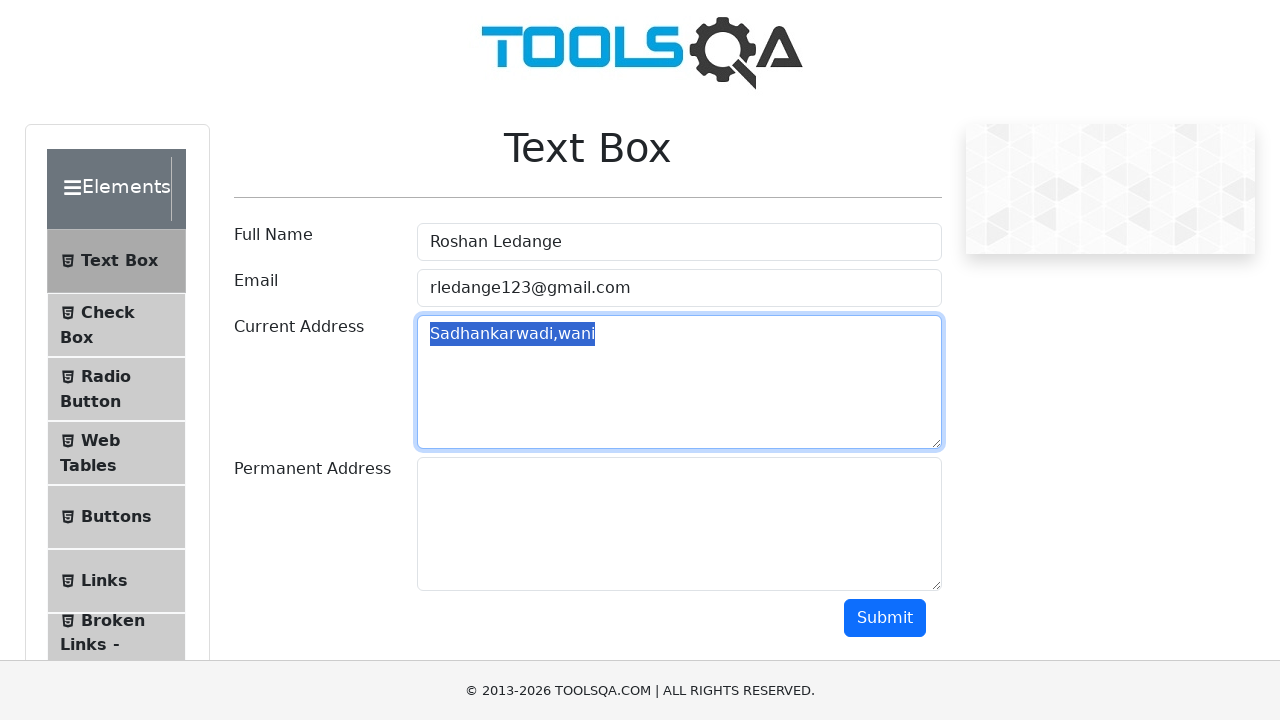

Copied current address text to clipboard on //textarea[@id="currentAddress"]
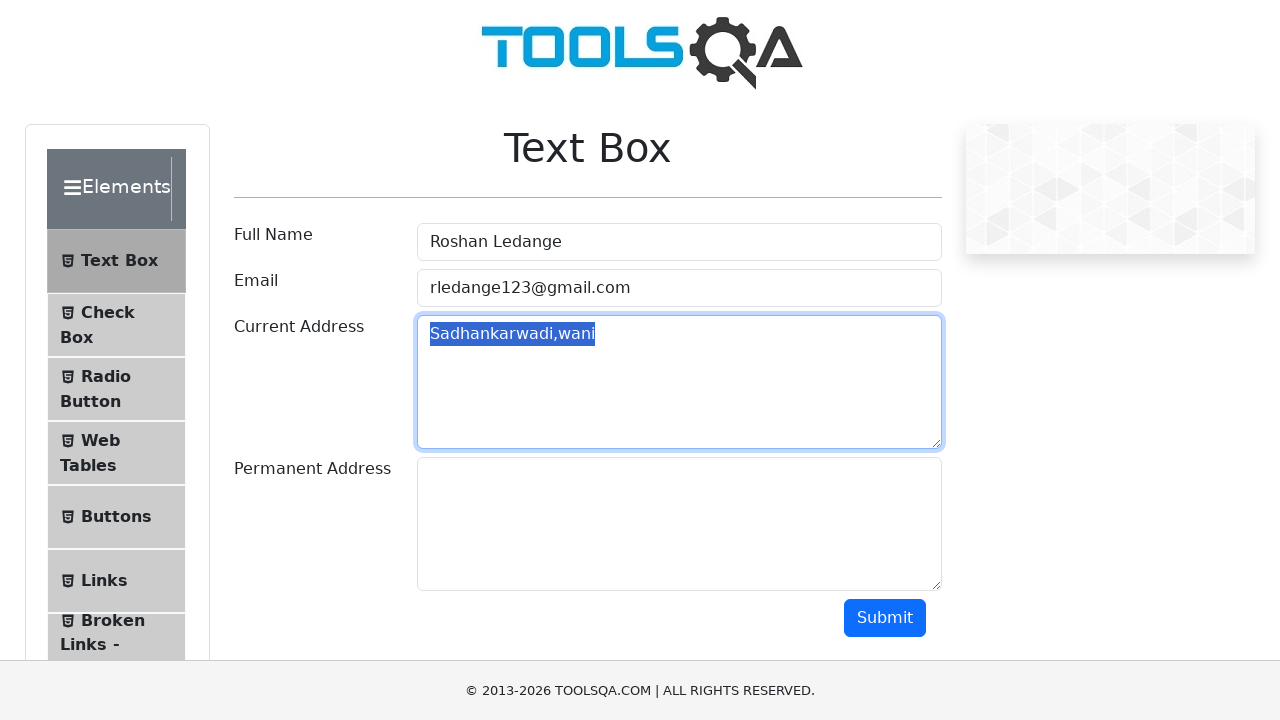

Pressed Tab to navigate to permanent address field on //textarea[@id="currentAddress"]
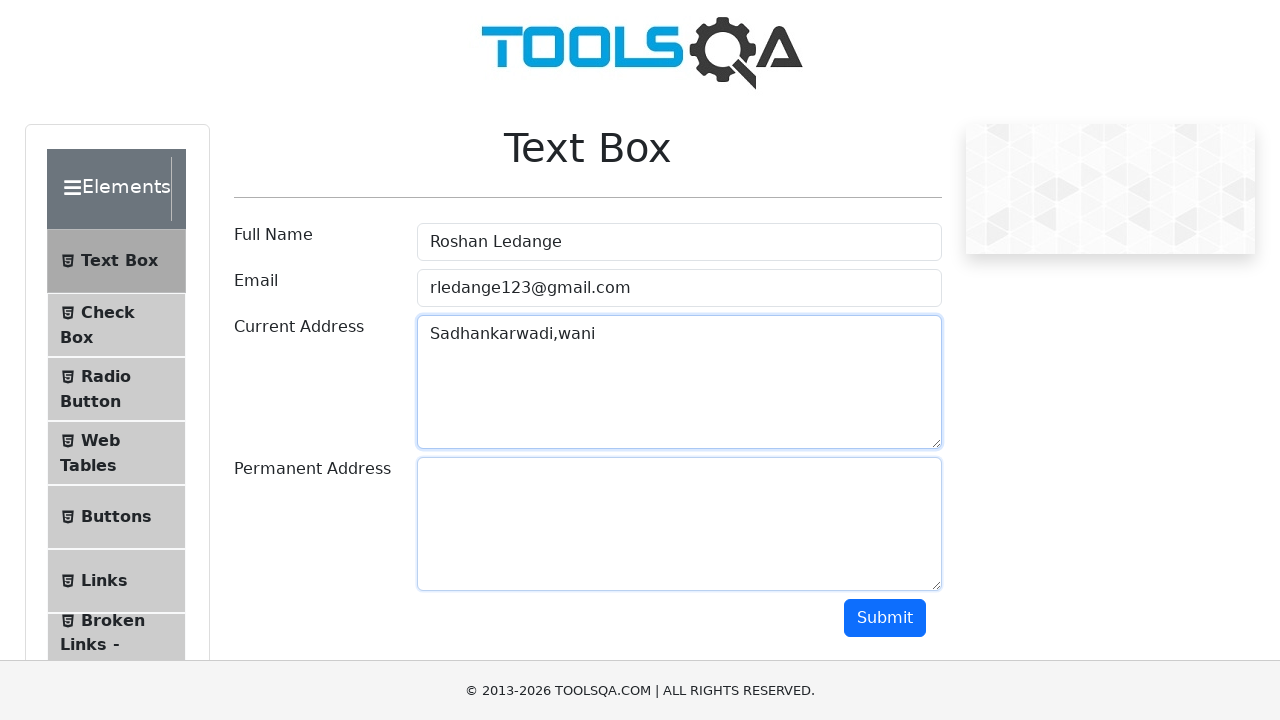

Pasted address text into permanent address field on //textarea[@id="permanentAddress"]
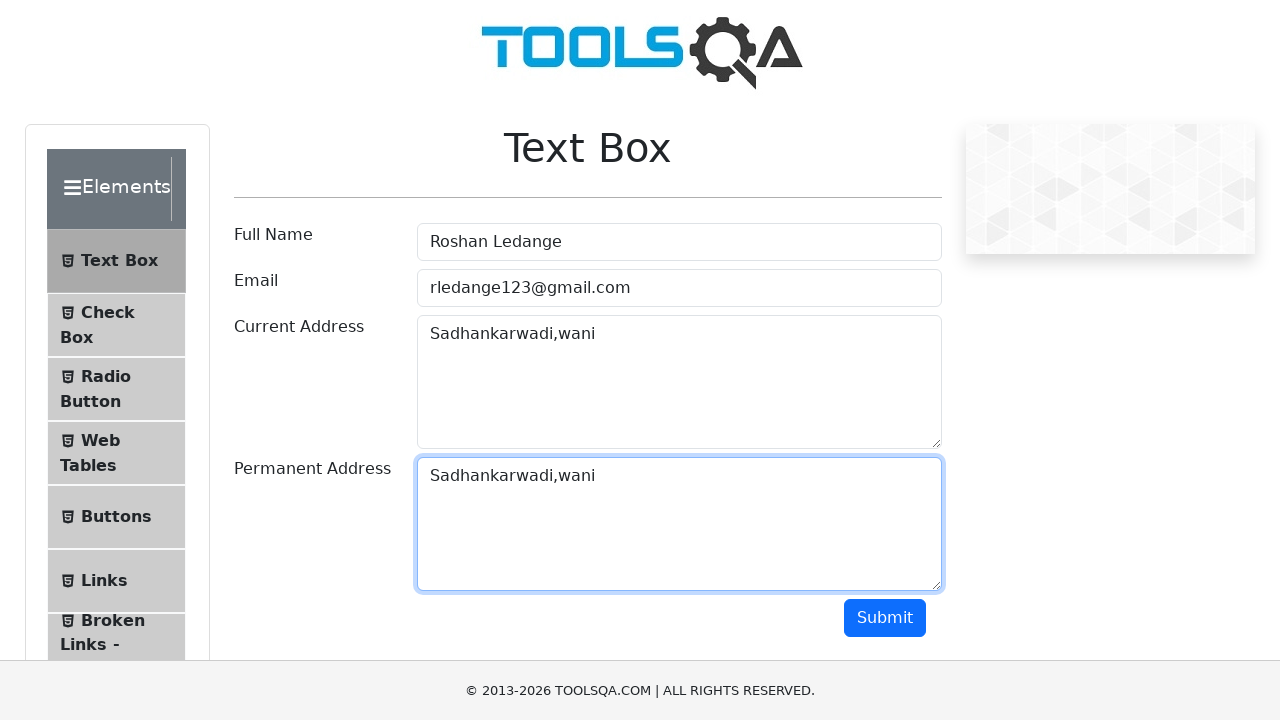

Pressed Tab to navigate to submit button on //textarea[@id="permanentAddress"]
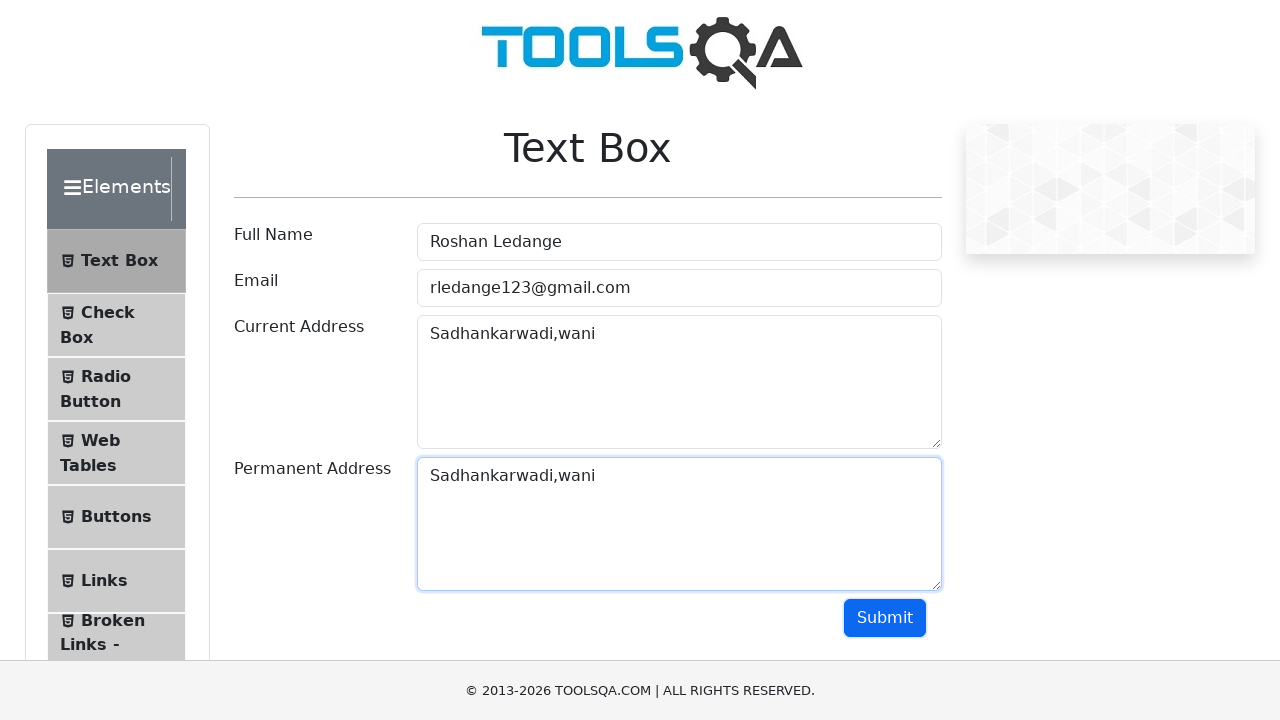

Pressed Enter to submit the form on #submit
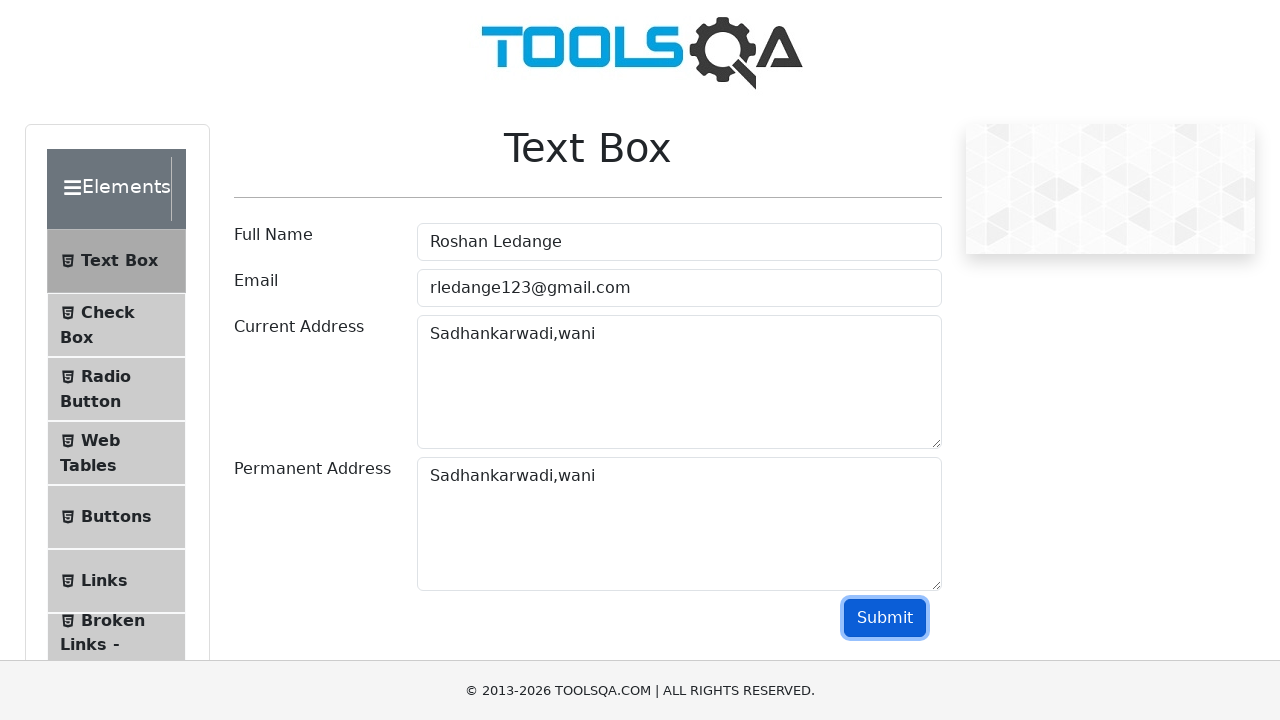

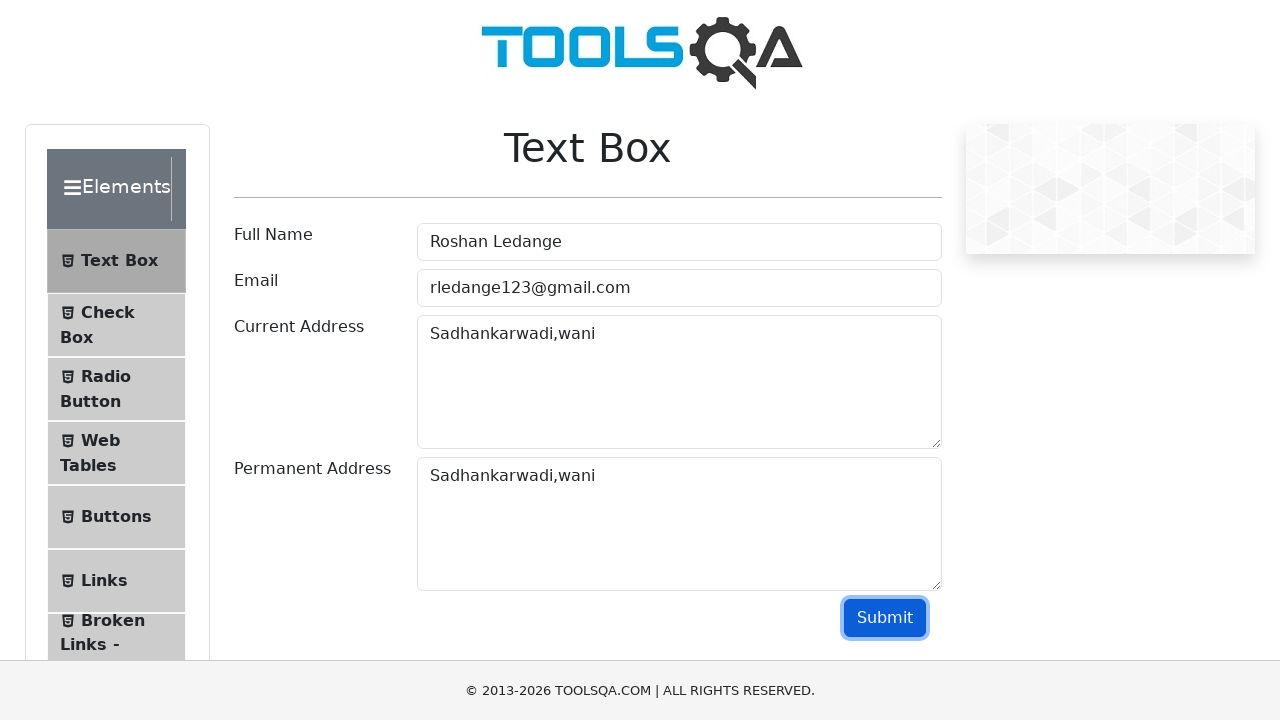